Tests static dropdown functionality by selecting options using different methods: by index, by visible text, and by value on a currency dropdown.

Starting URL: https://rahulshettyacademy.com/dropdownsPractise/

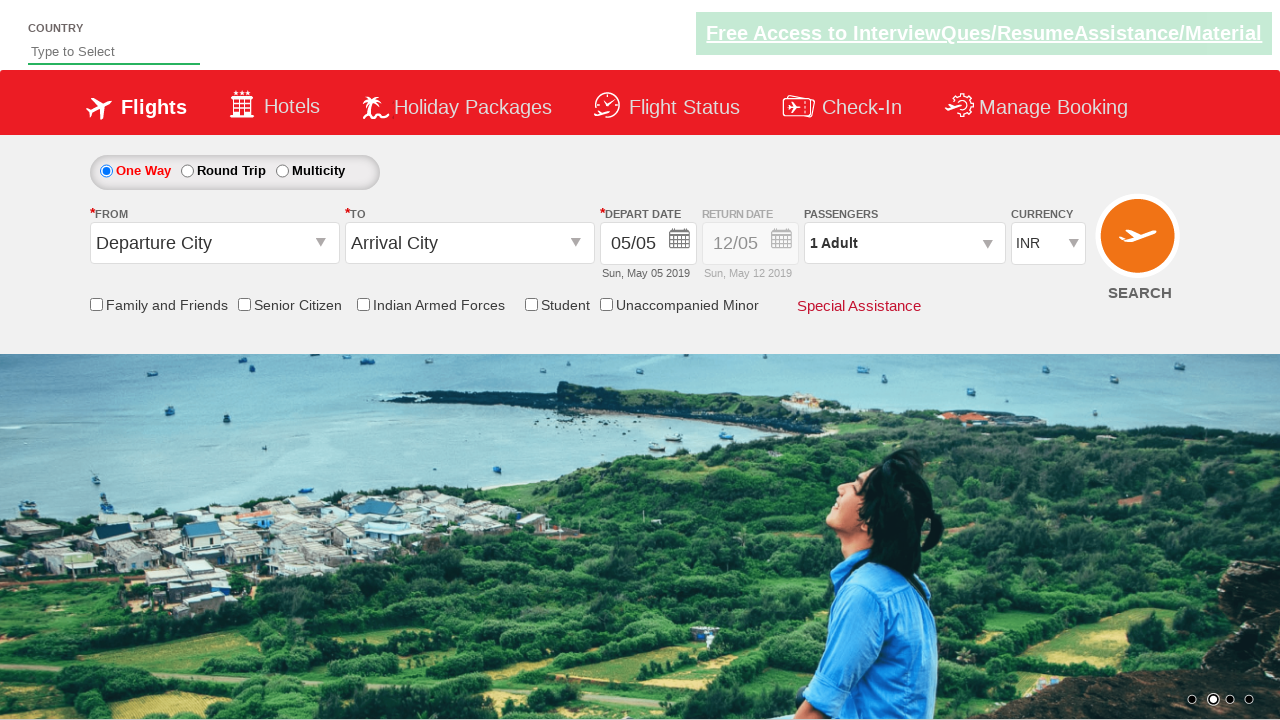

Selected currency dropdown option at index 3 on #ctl00_mainContent_DropDownListCurrency
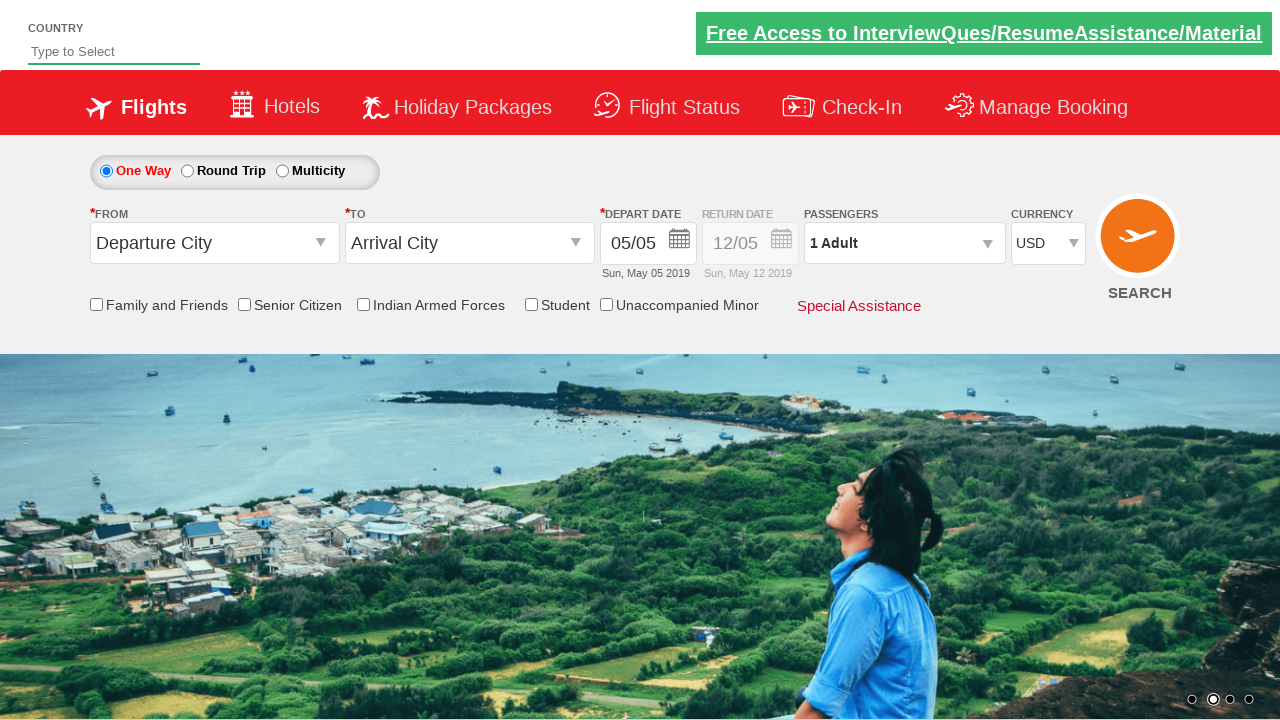

Selected currency dropdown option with visible text 'AED' on #ctl00_mainContent_DropDownListCurrency
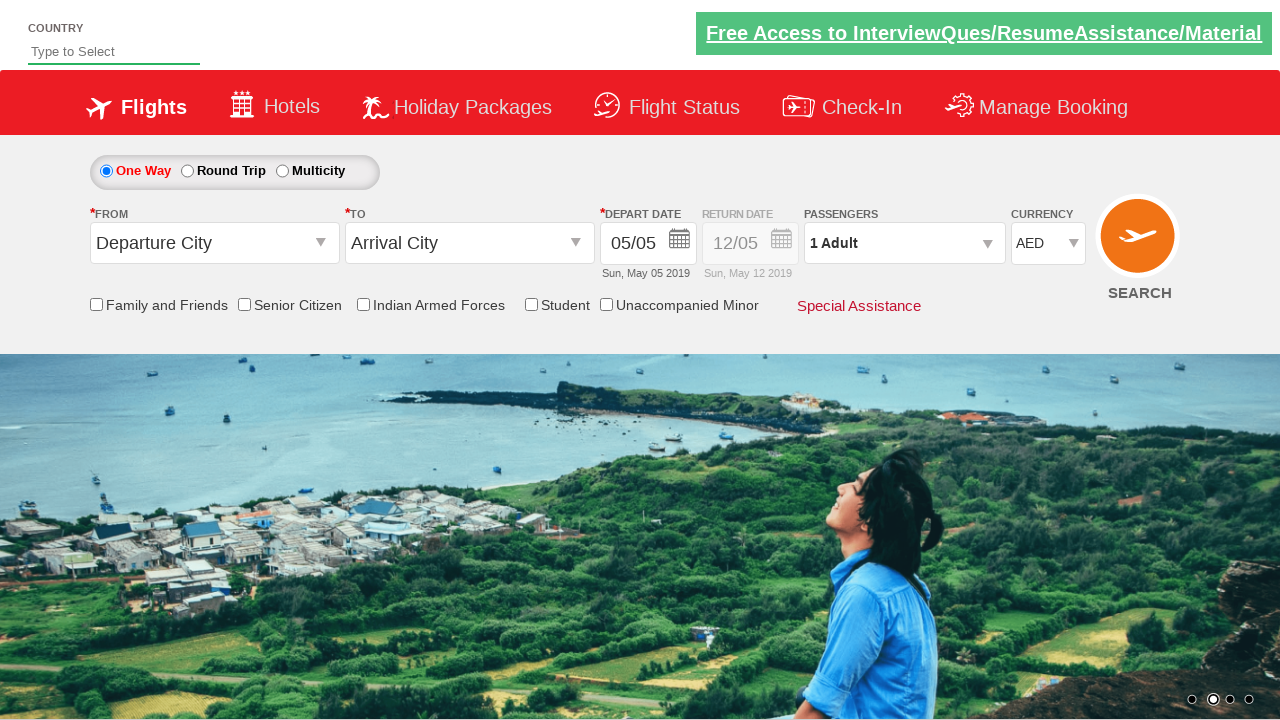

Selected currency dropdown option with value 'USD' on #ctl00_mainContent_DropDownListCurrency
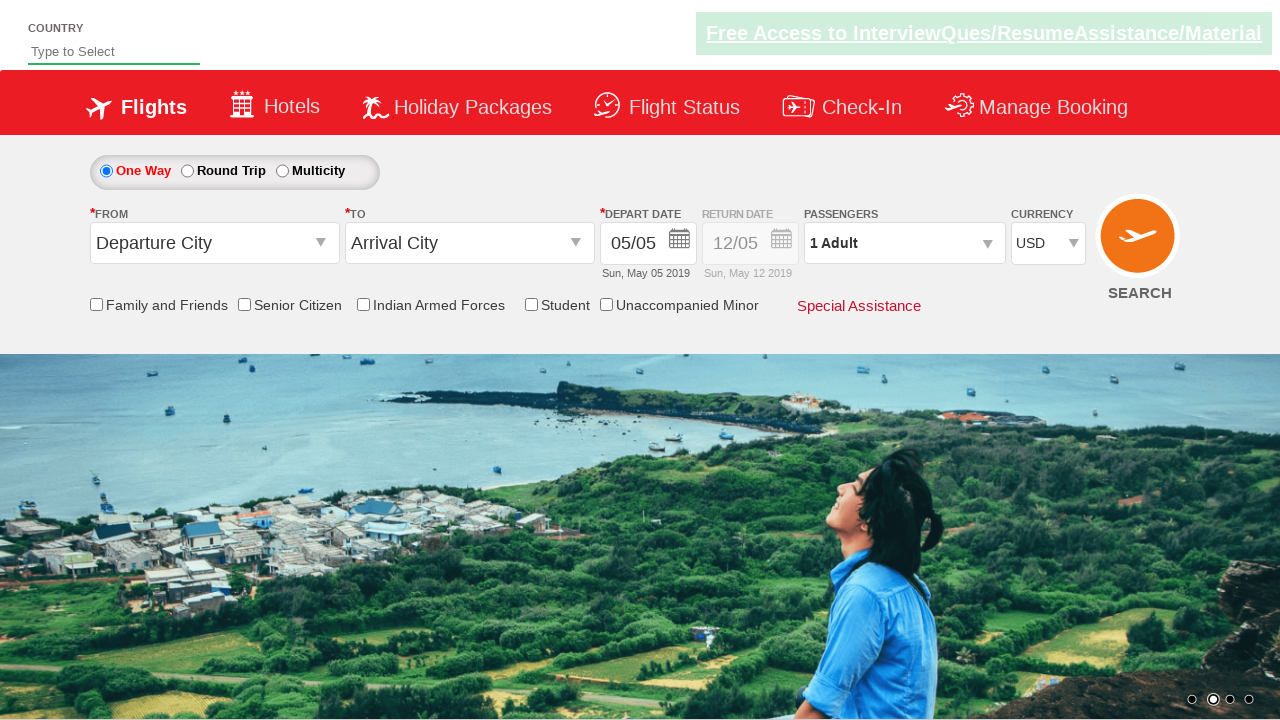

Verified that currency dropdown value is 'USD'
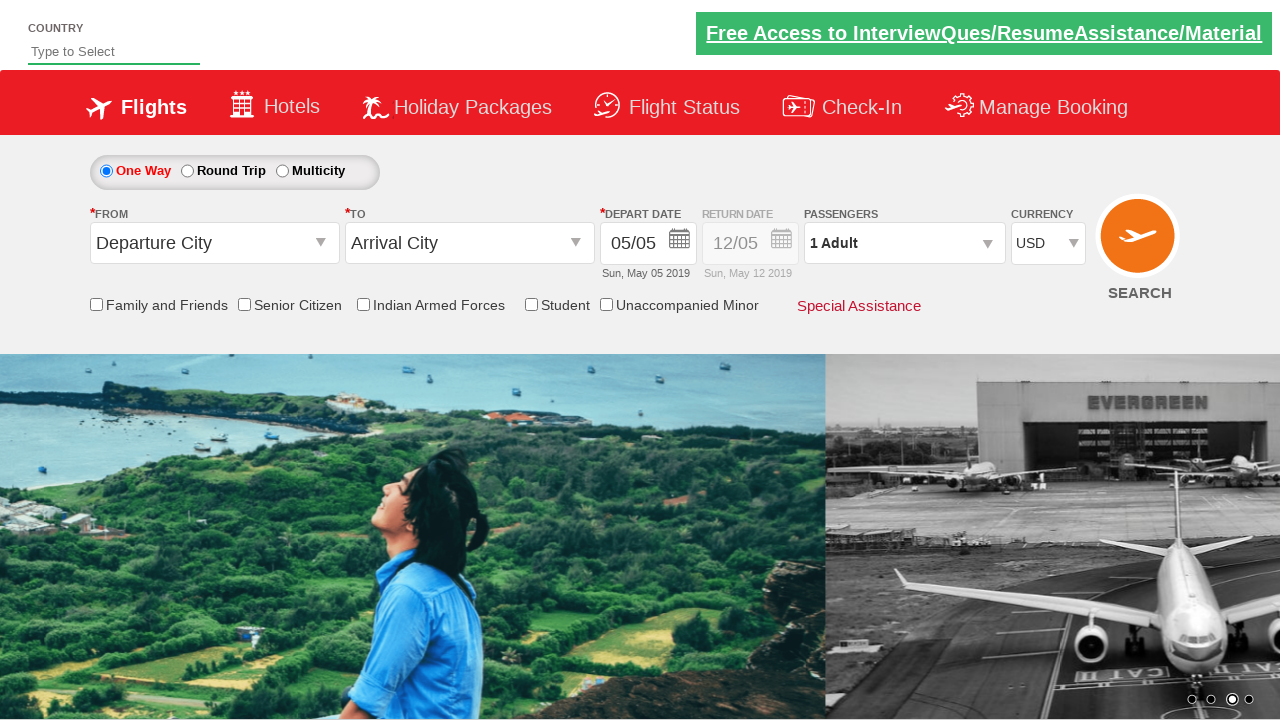

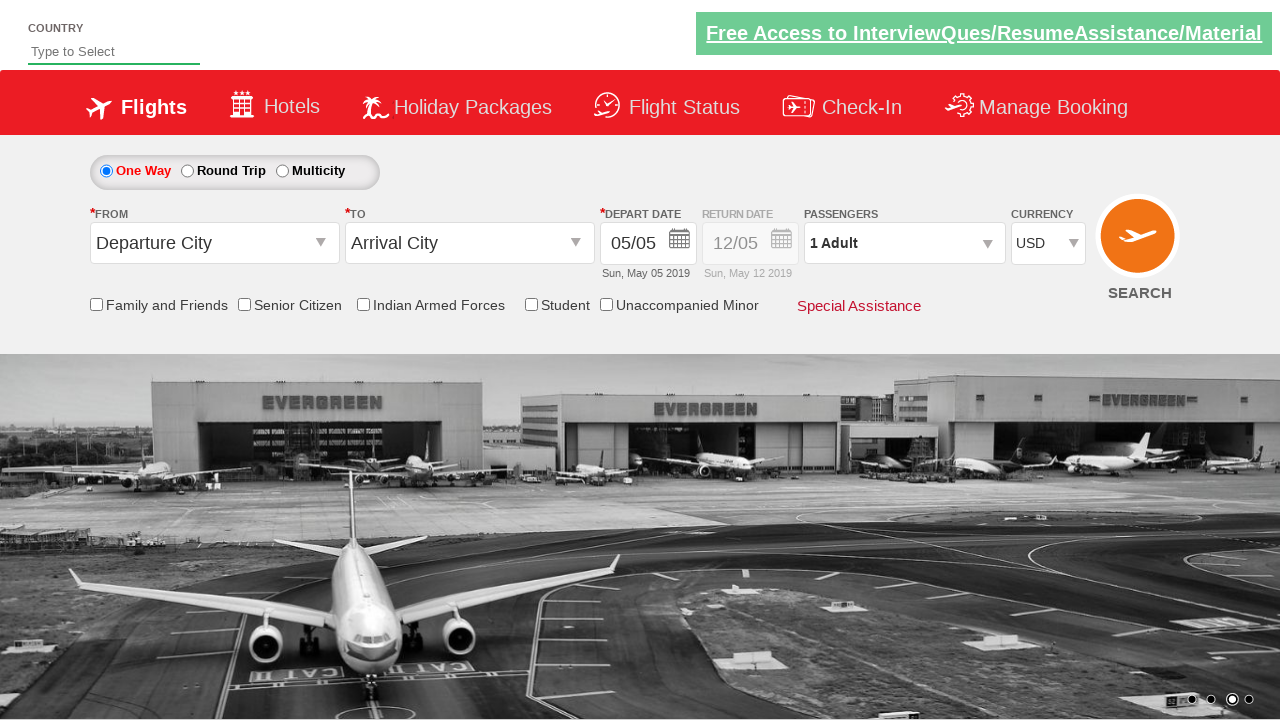